Tests the Training Support website by verifying the page title and clicking the "About" link to navigate to the About page, then verifying the new page title.

Starting URL: https://v1.training-support.net

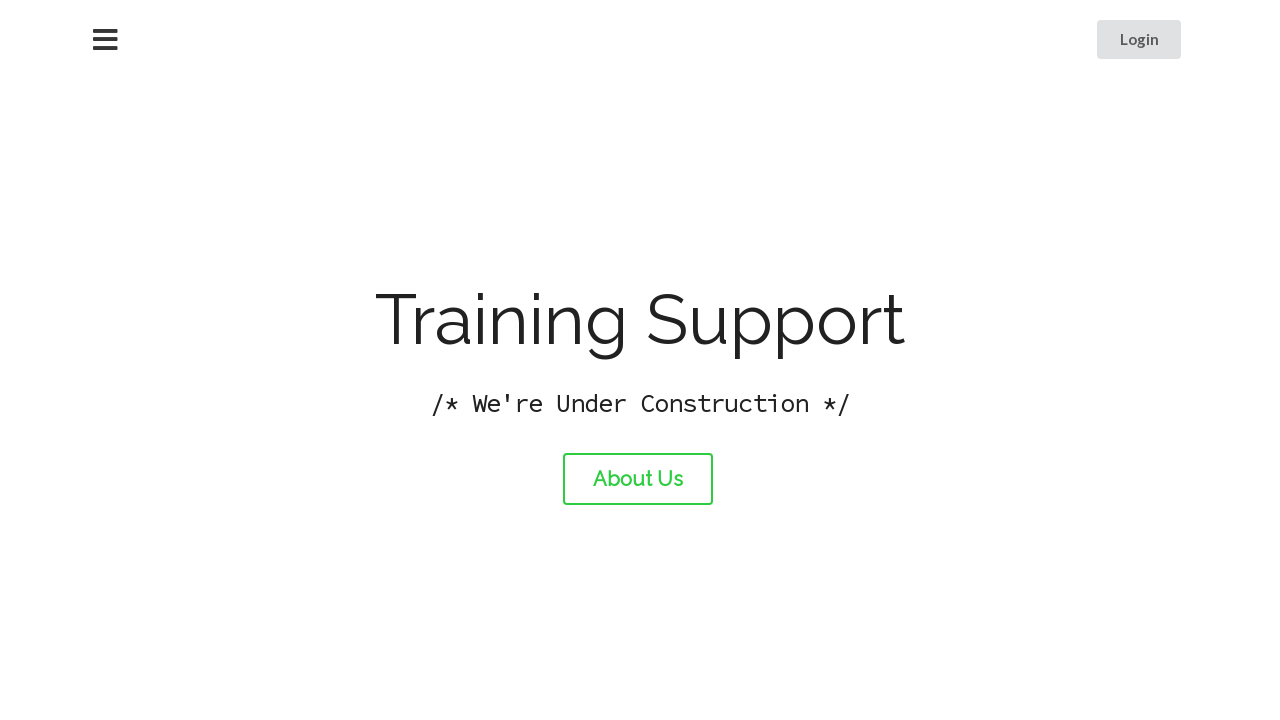

Verified initial page title is 'Training Support'
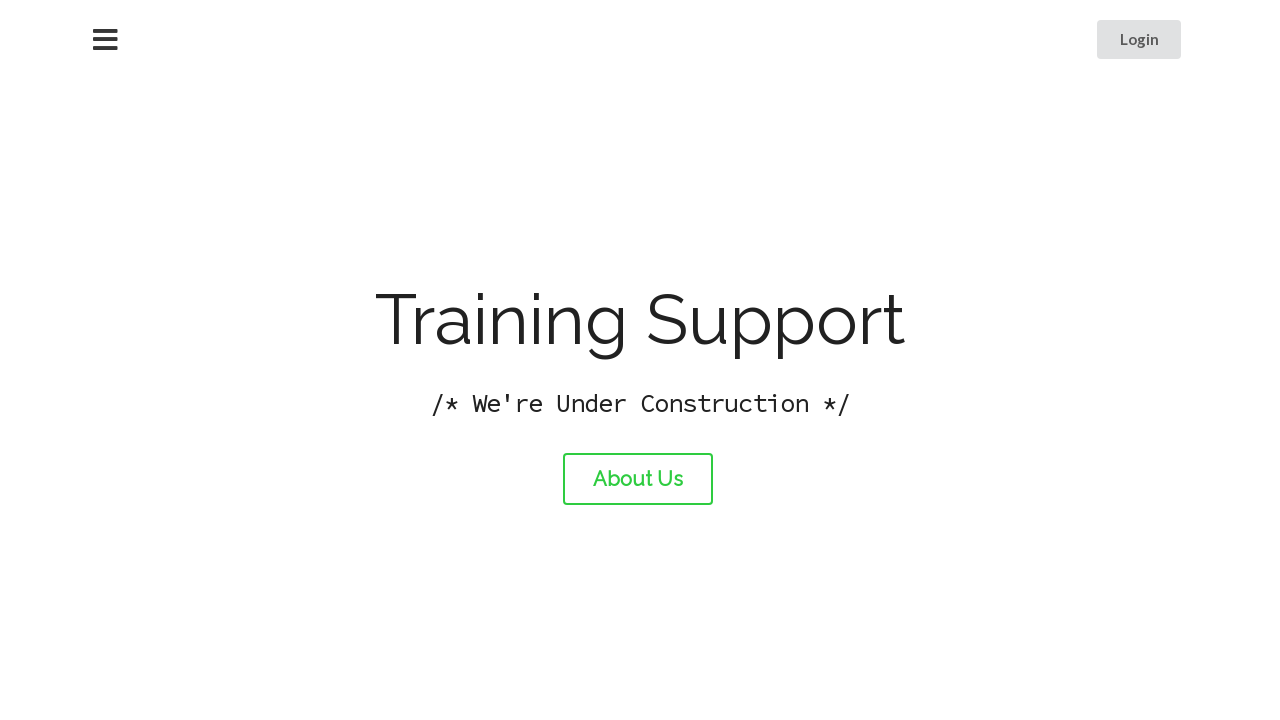

Logged current page title
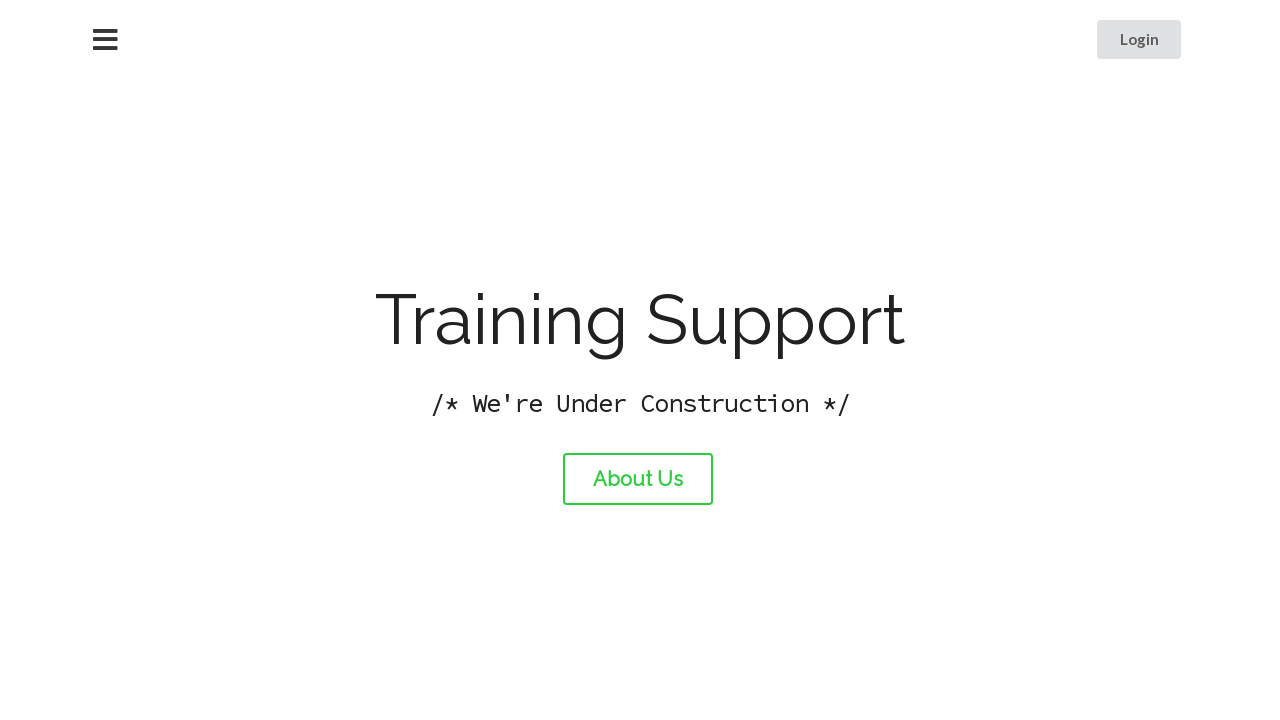

Clicked the About link at (638, 479) on #about-link
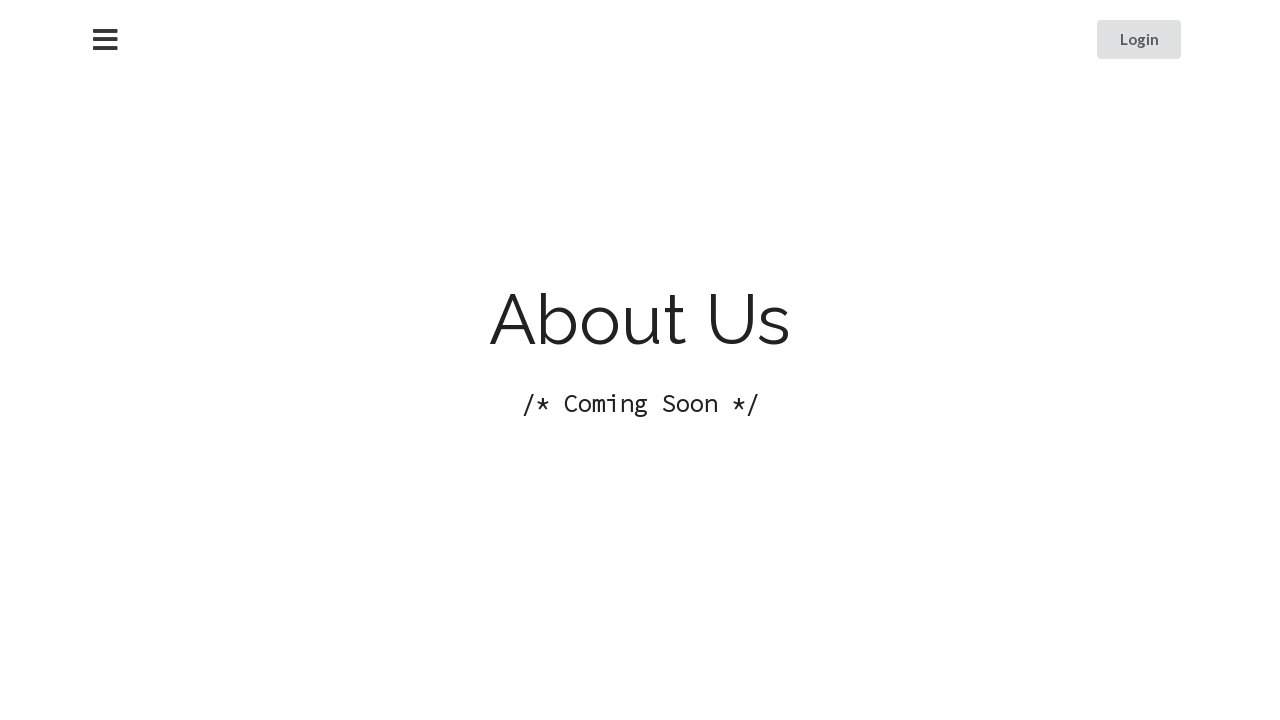

Waited for page load to complete after navigation
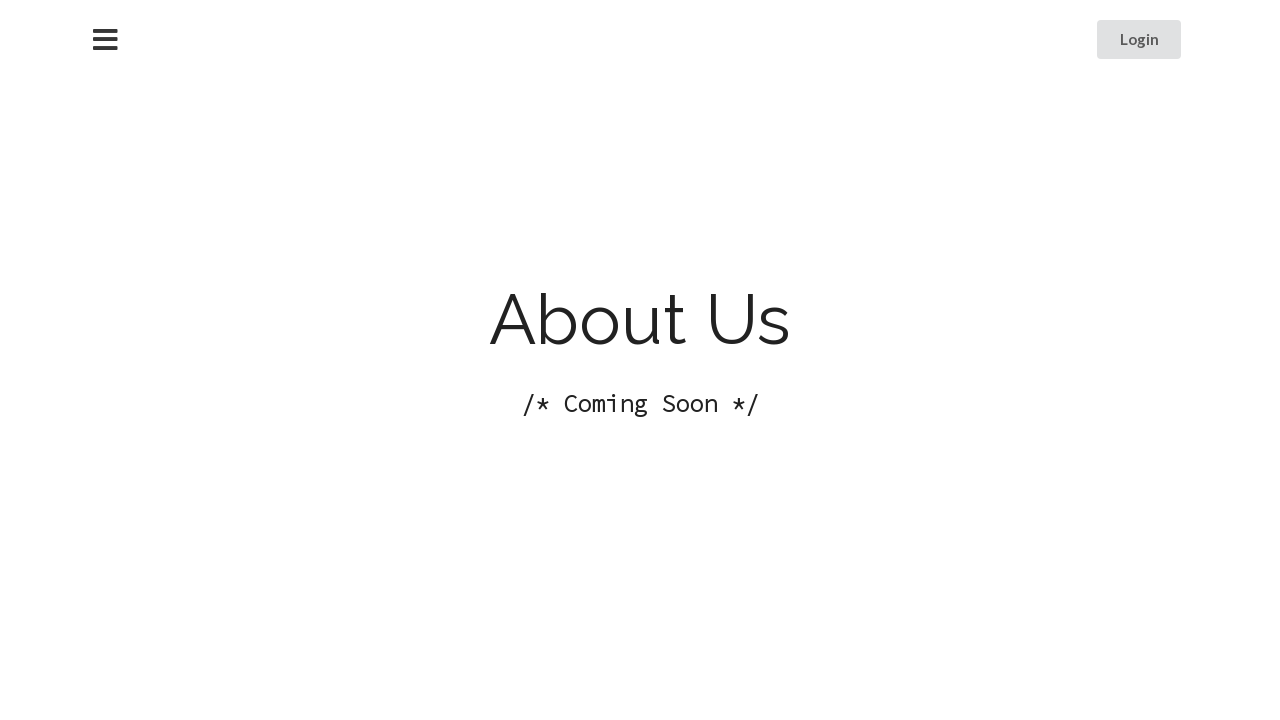

Logged new page title
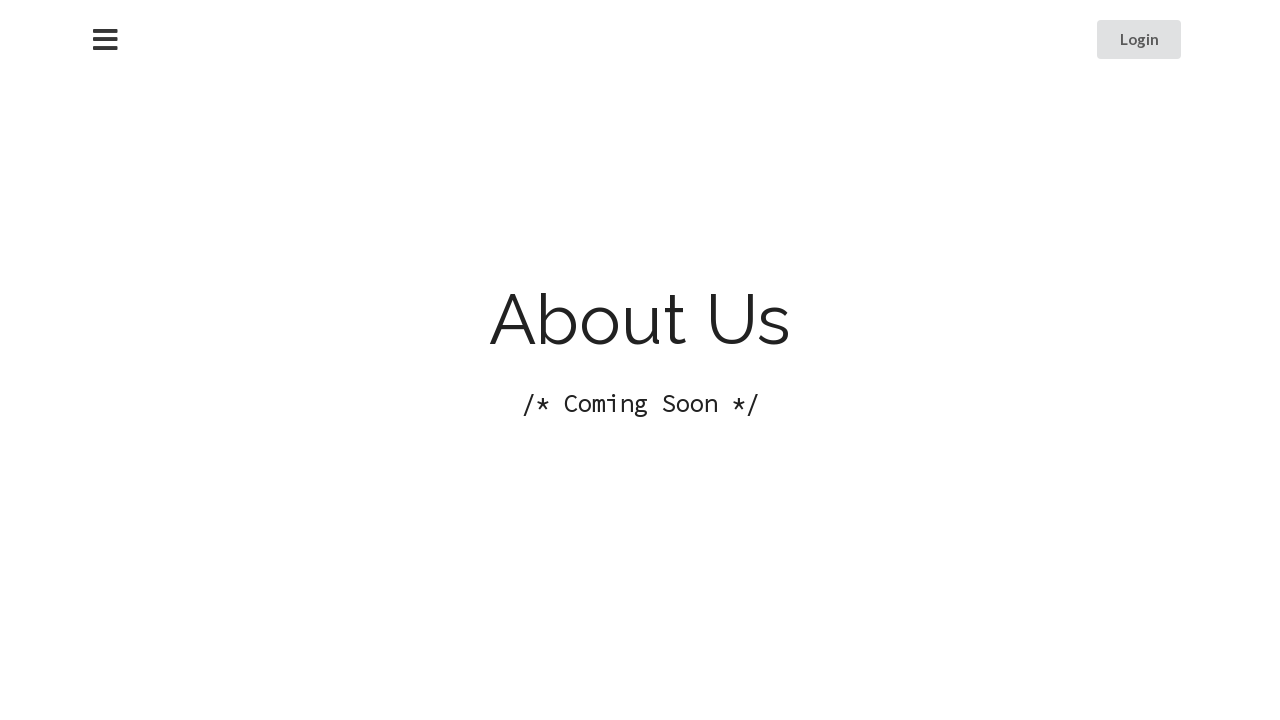

Verified new page title is 'About Training Support'
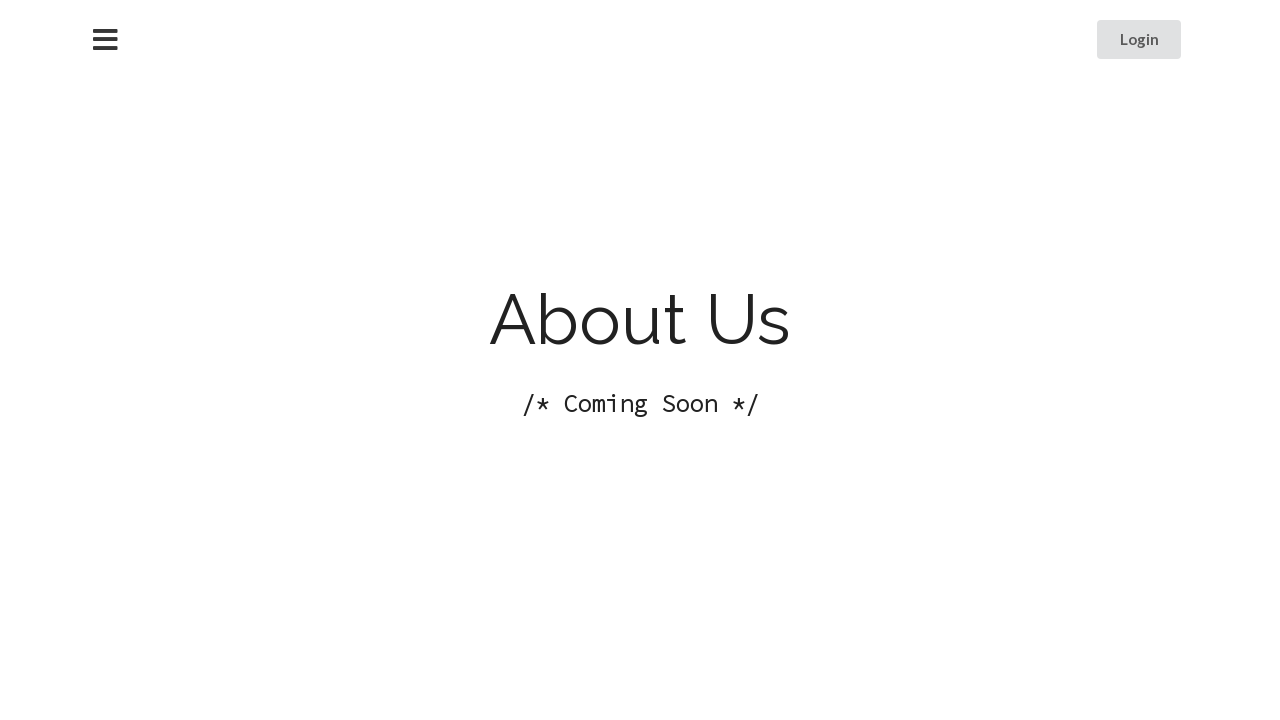

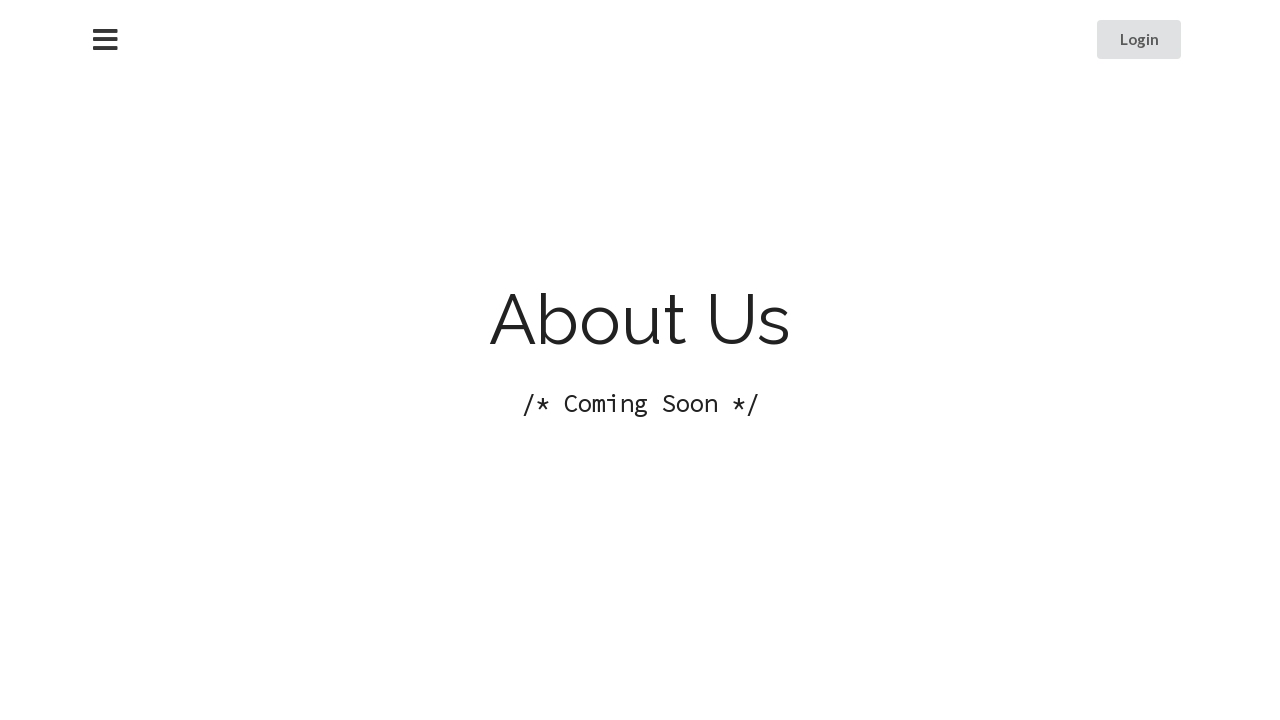